Tests a slow calculator web application by setting a delay, entering a calculation (7+8), and verifying the result displays 15

Starting URL: https://bonigarcia.dev/selenium-webdriver-java/slow-calculator.html

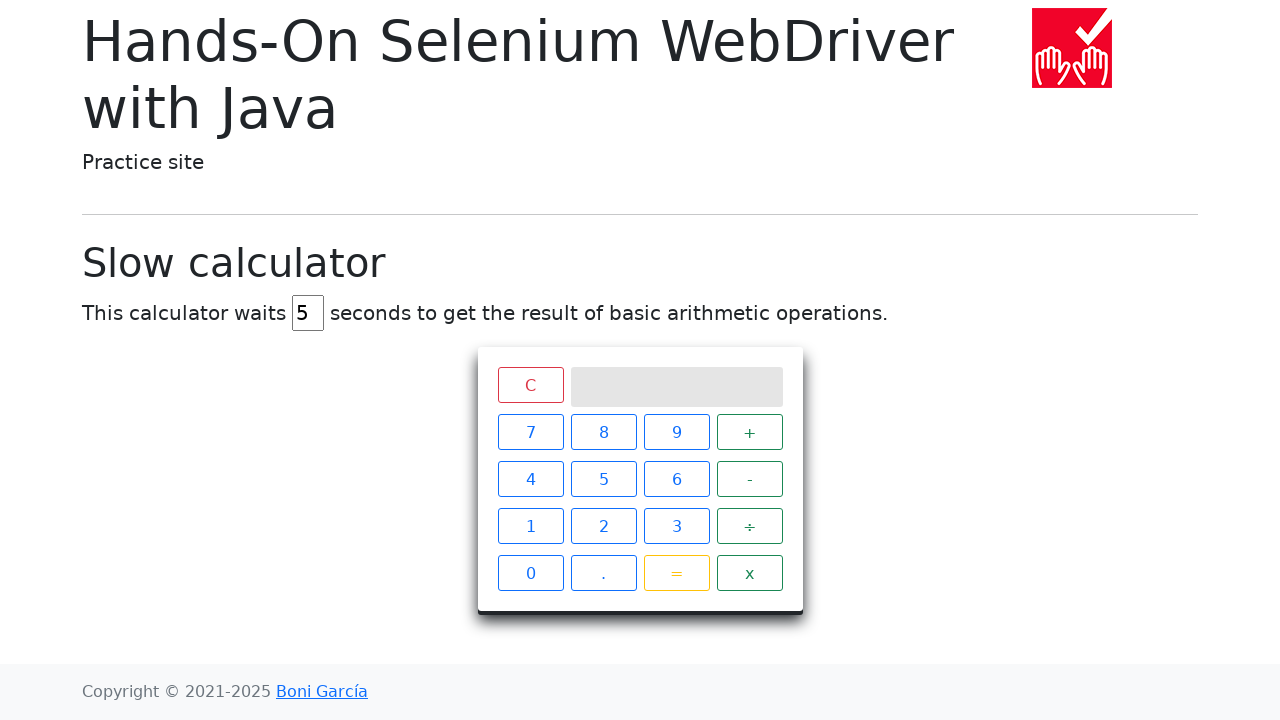

Navigated to slow calculator application
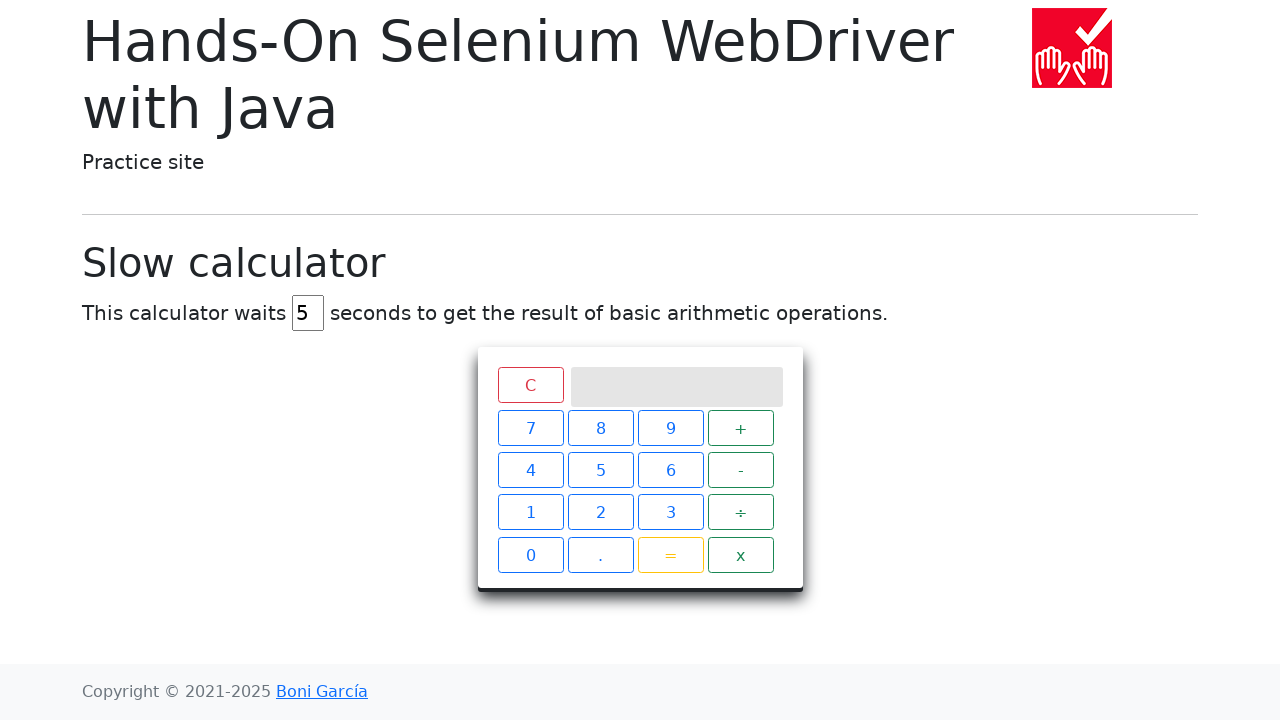

Cleared delay input field on #delay
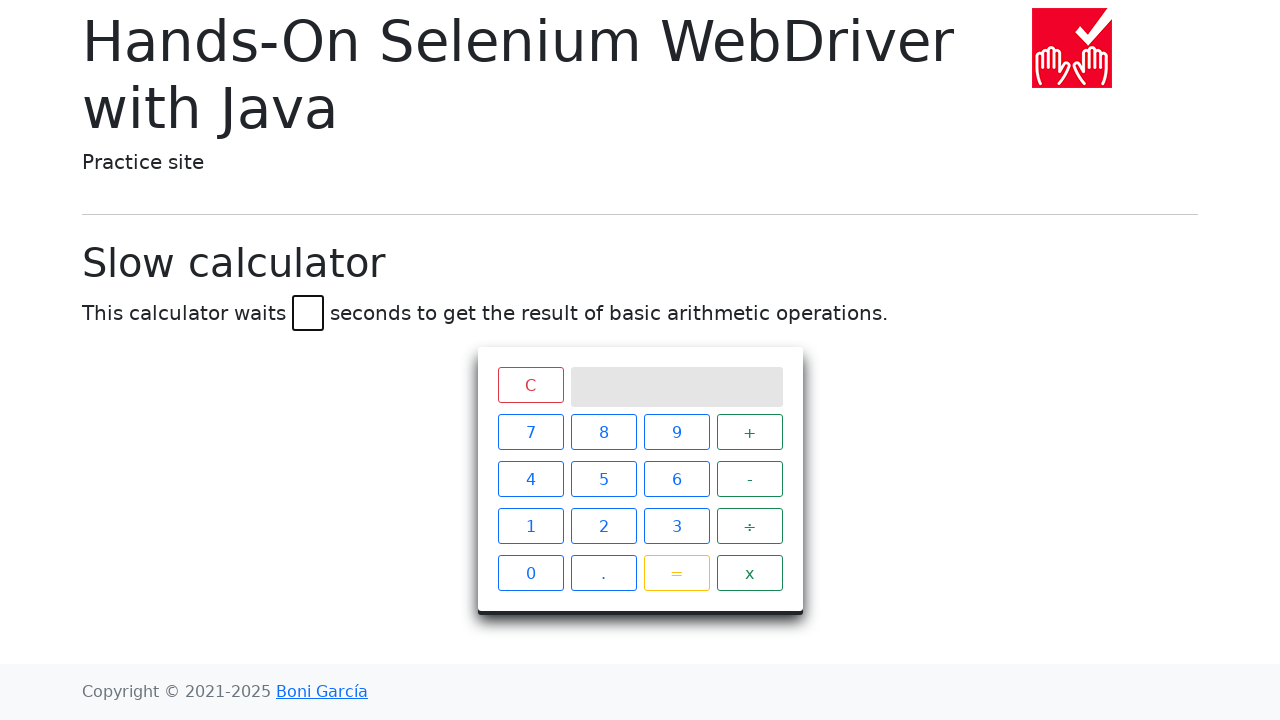

Set delay to 45 seconds on #delay
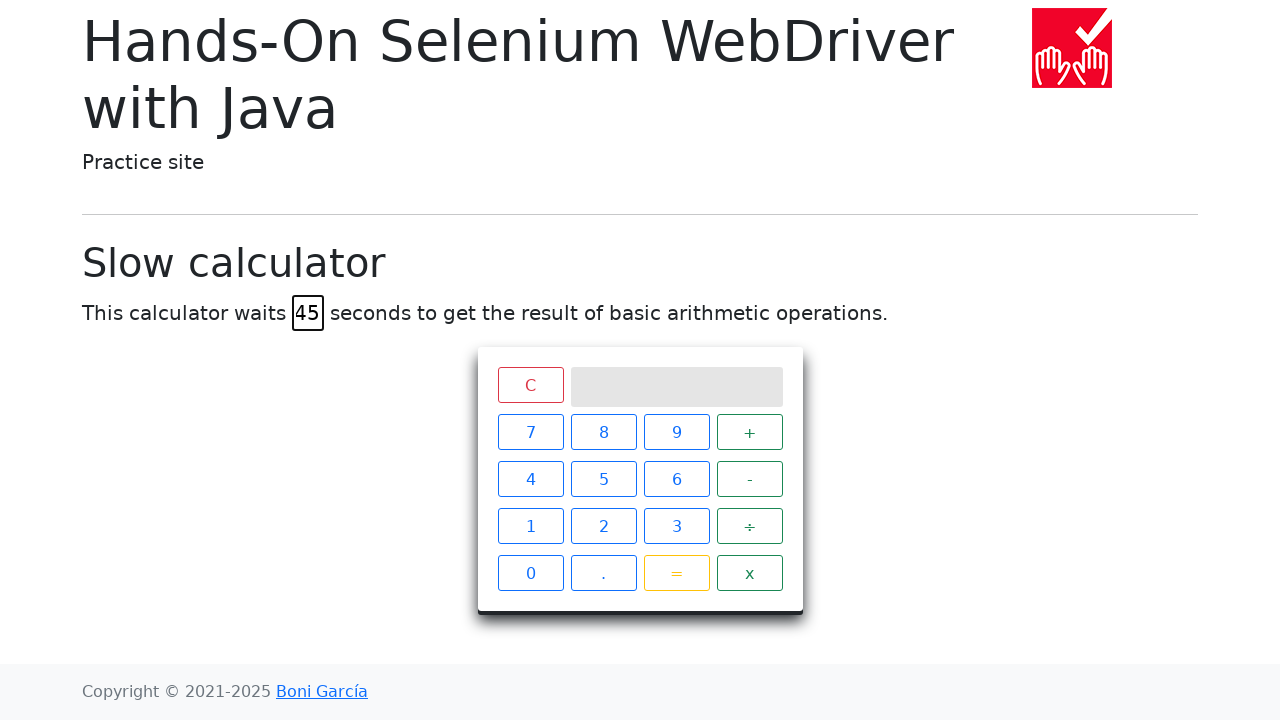

Clicked number 7 at (530, 432) on xpath=//span[text()='7']
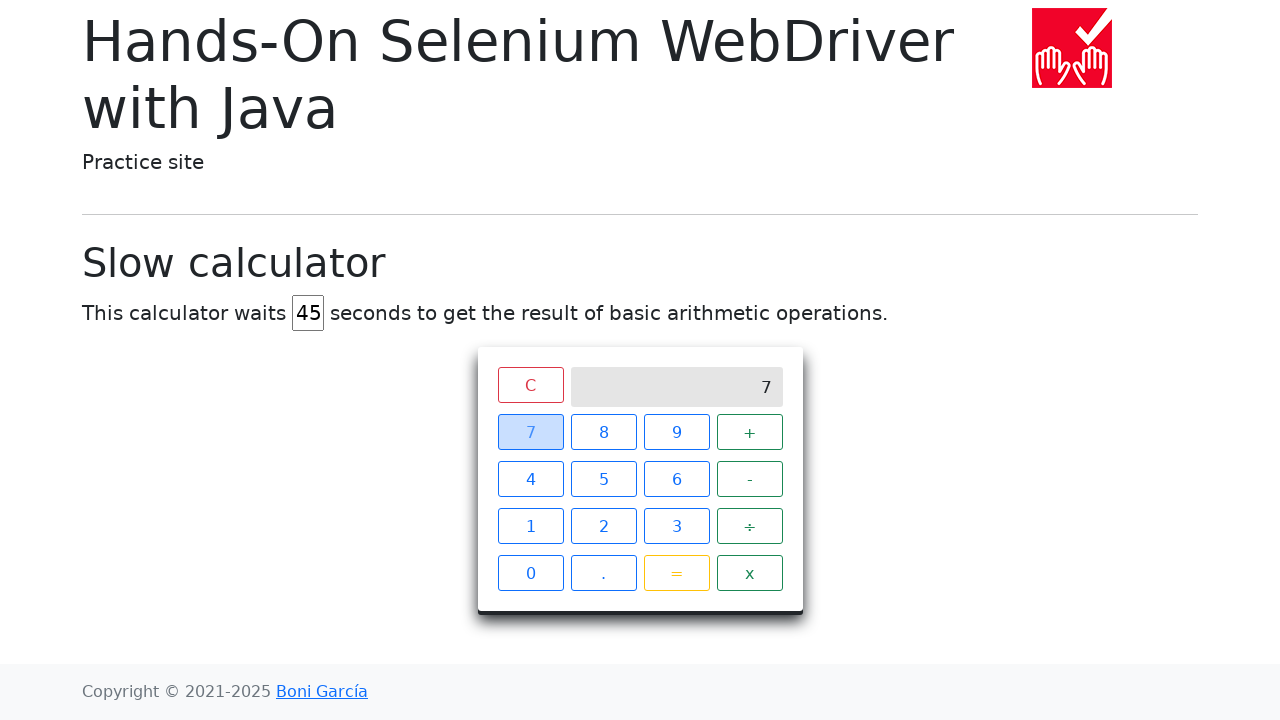

Clicked plus operator at (750, 432) on xpath=//span[text()='+']
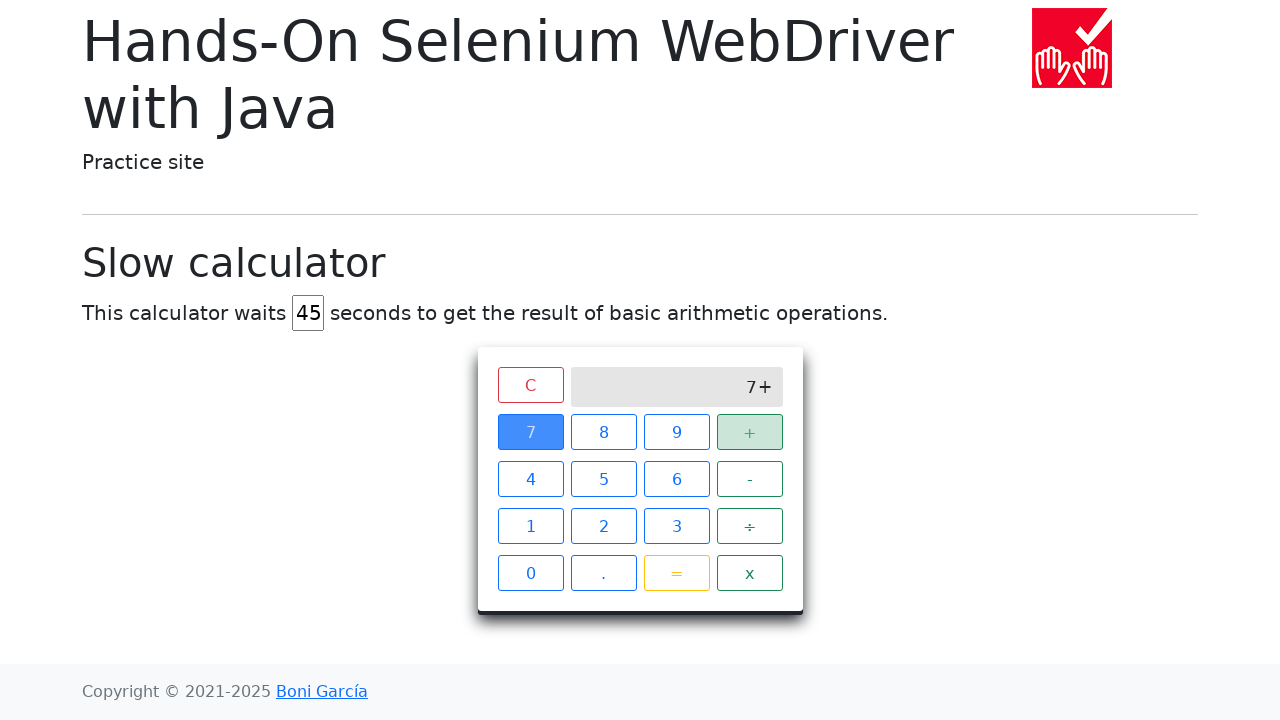

Clicked number 8 at (604, 432) on xpath=//span[text()='8']
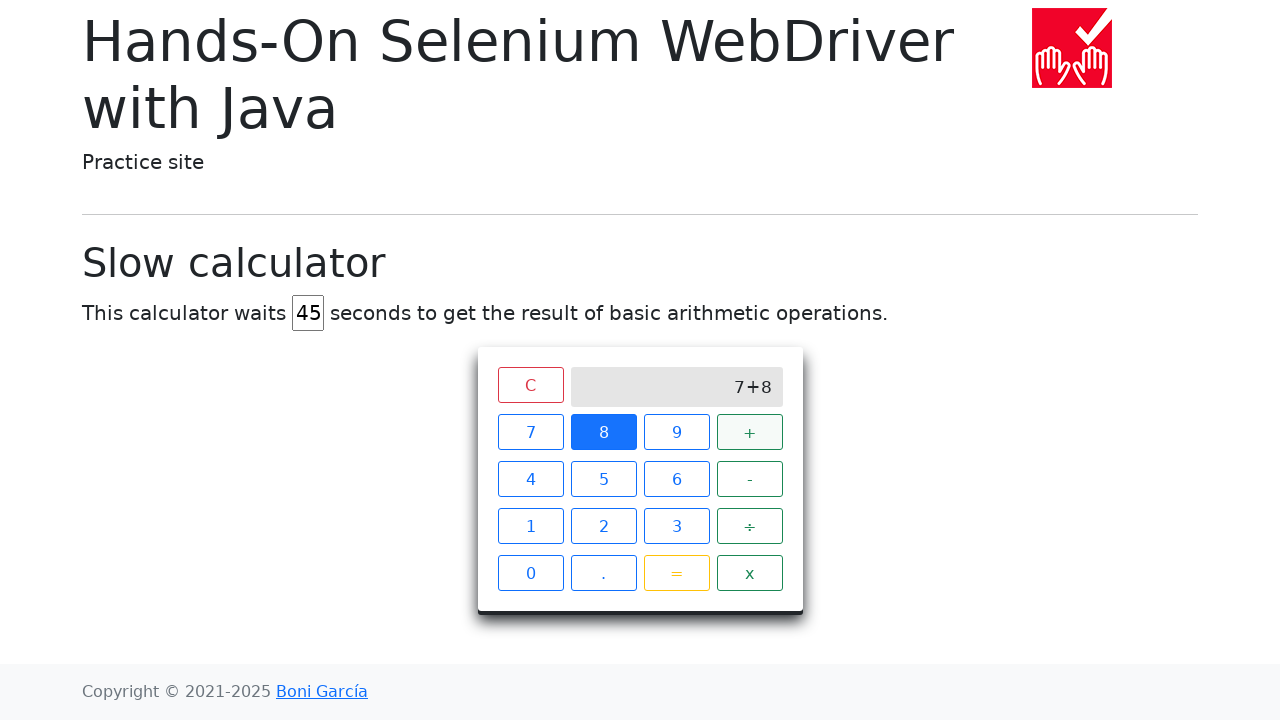

Clicked equals button at (676, 573) on xpath=//span[text()='=']
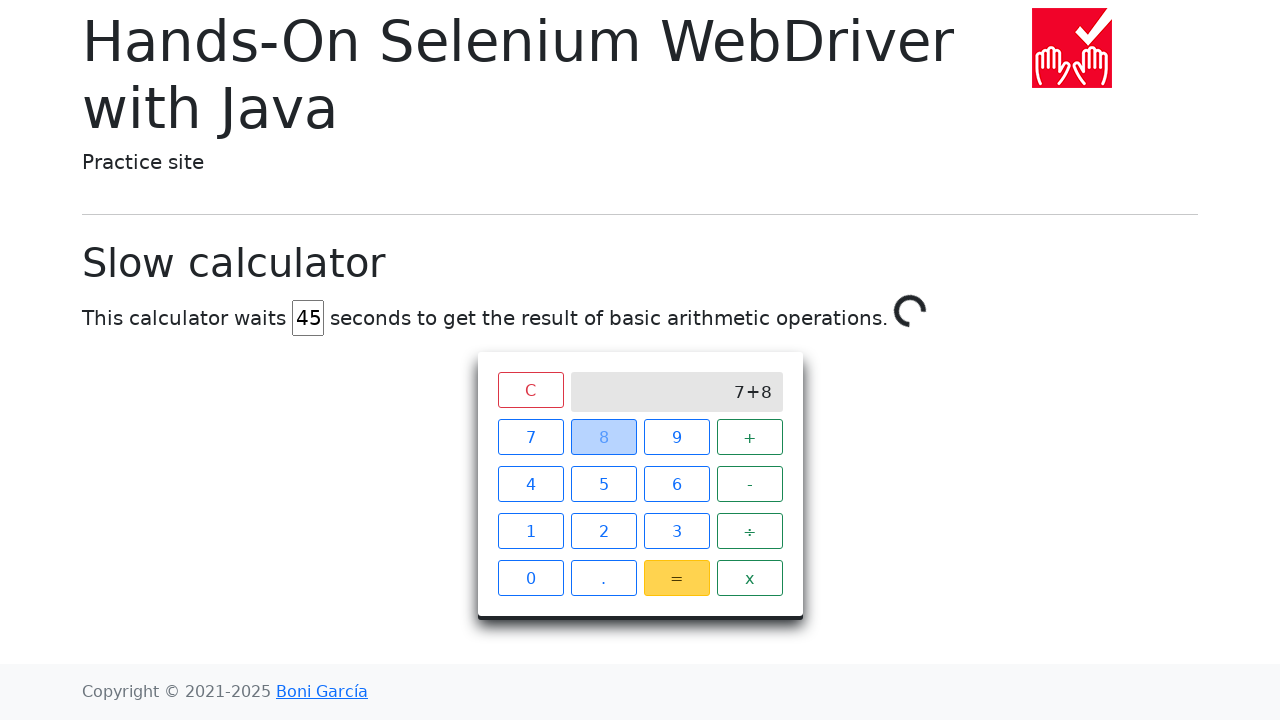

Result 15 appeared on calculator screen
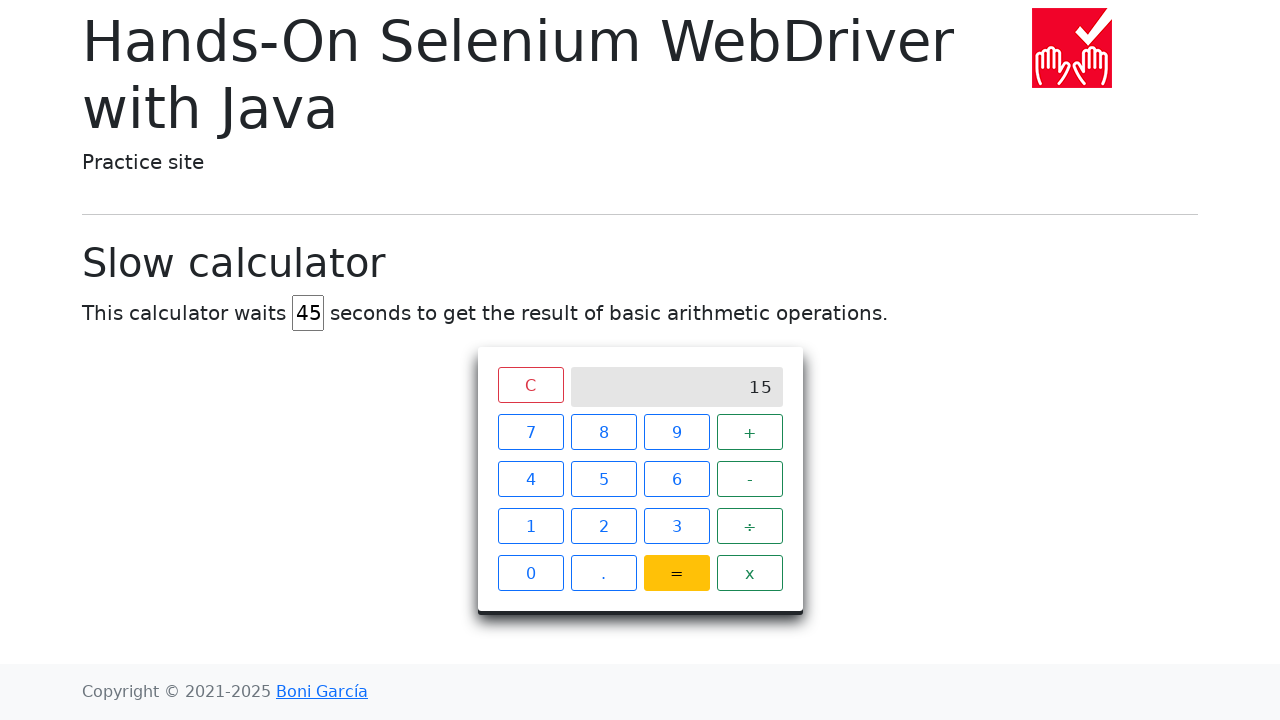

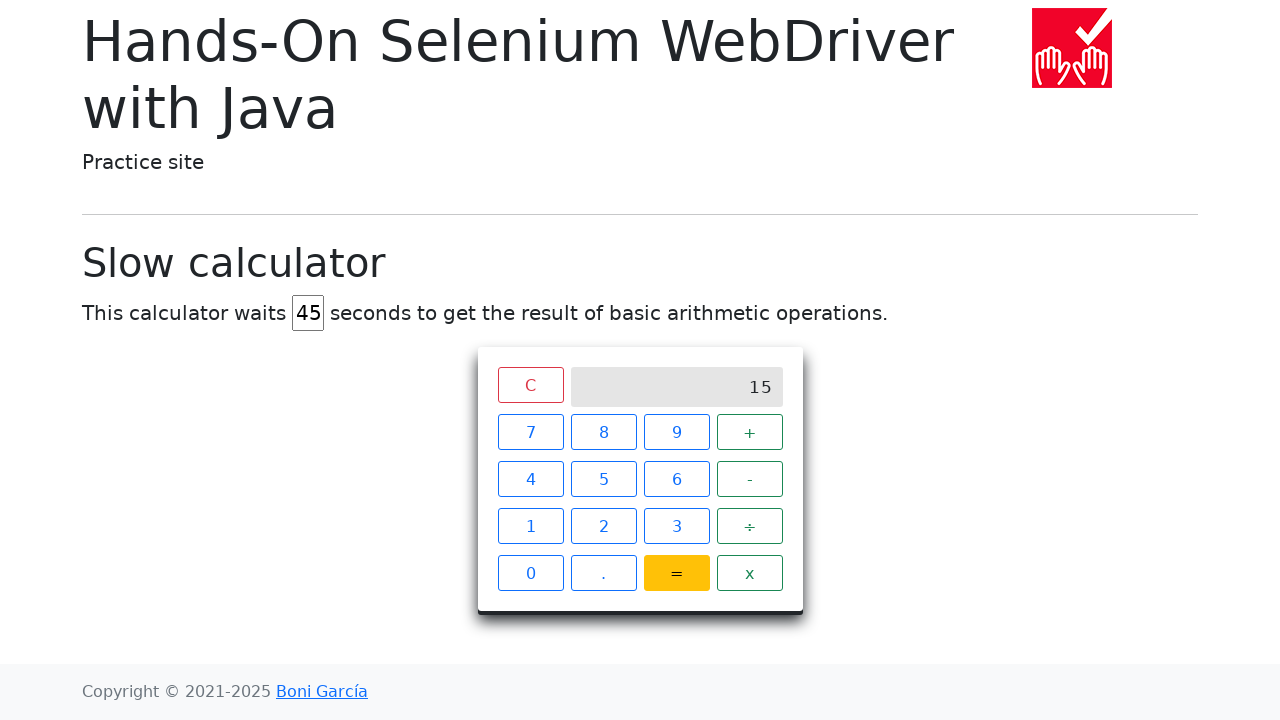